Navigates through Playwright documentation by clicking on Docs, then Generating tests, and finally Setting up CI links.

Starting URL: https://playwright.dev/

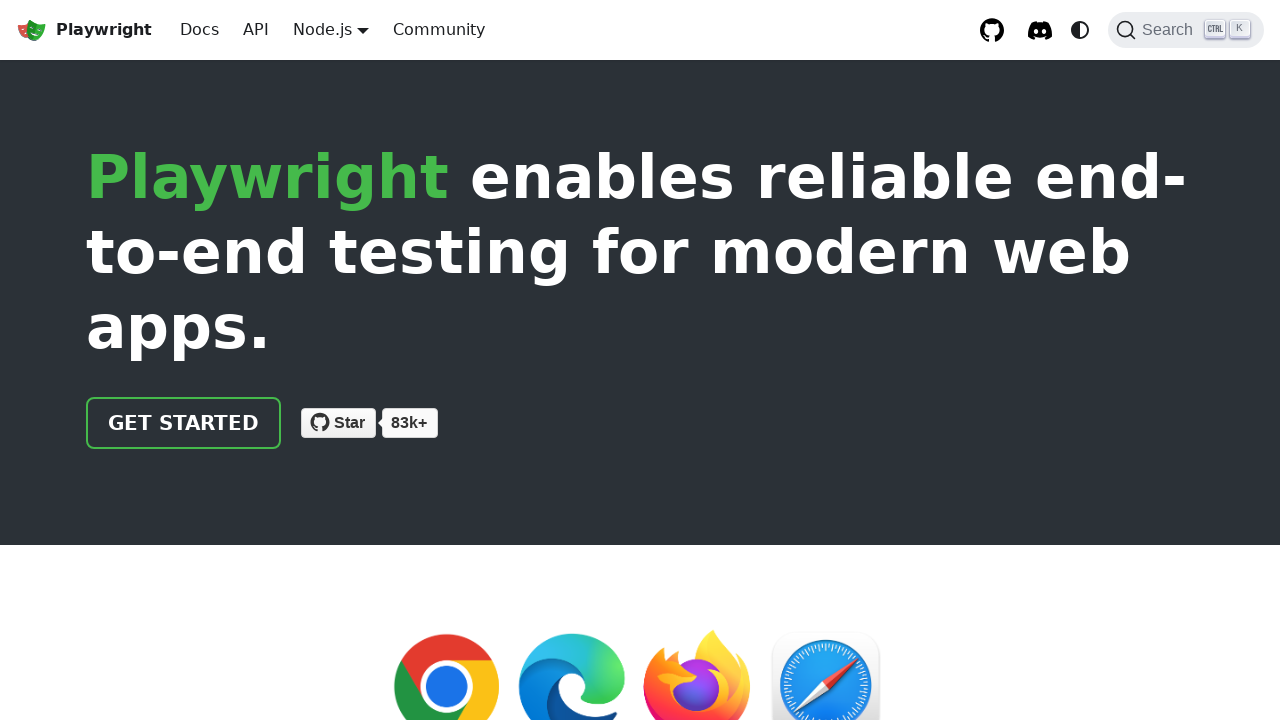

Clicked on Docs link at (200, 30) on internal:role=link[name="Docs"i]
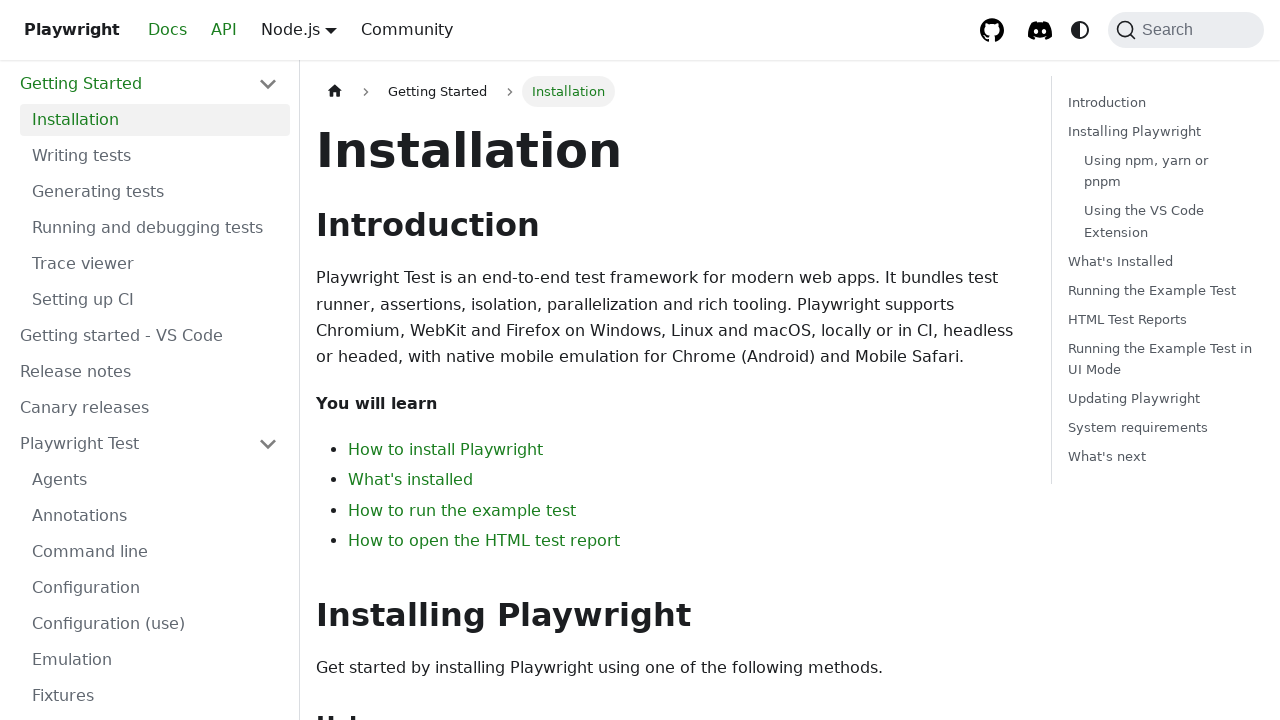

Navigated to Playwright docs intro page
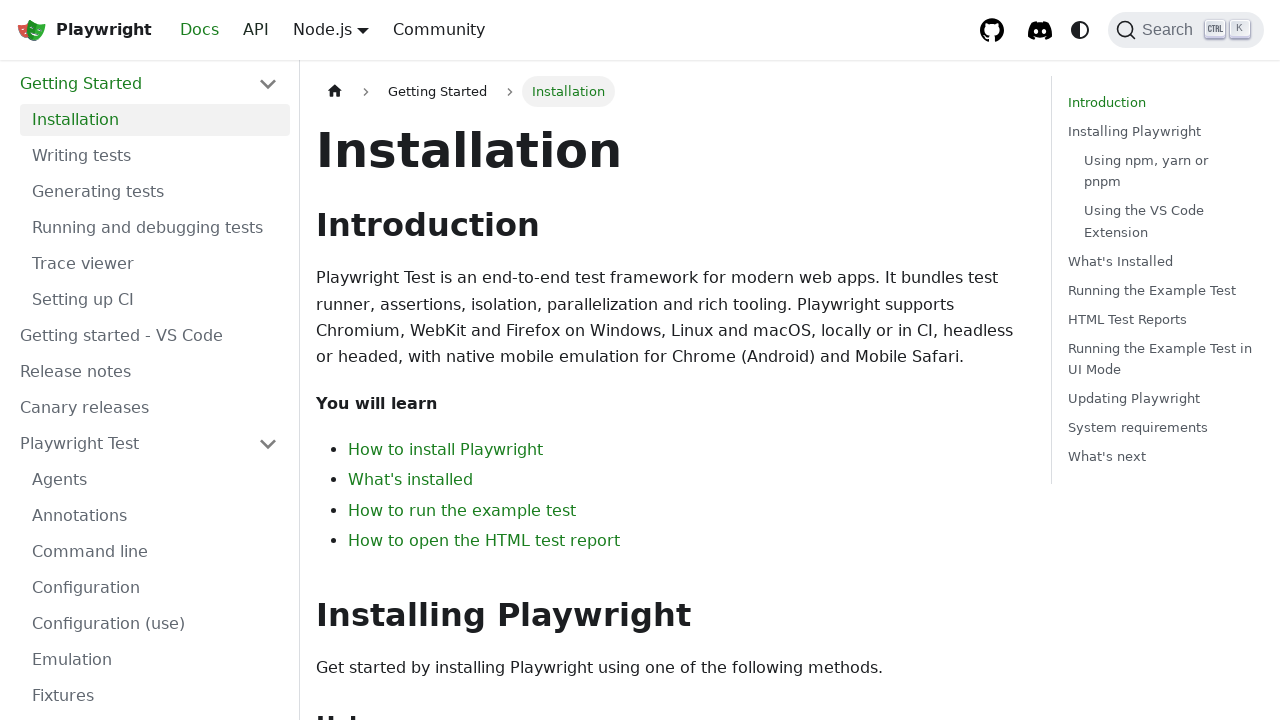

Clicked on Generating tests link at (155, 192) on internal:role=link[name="Generating tests"i]
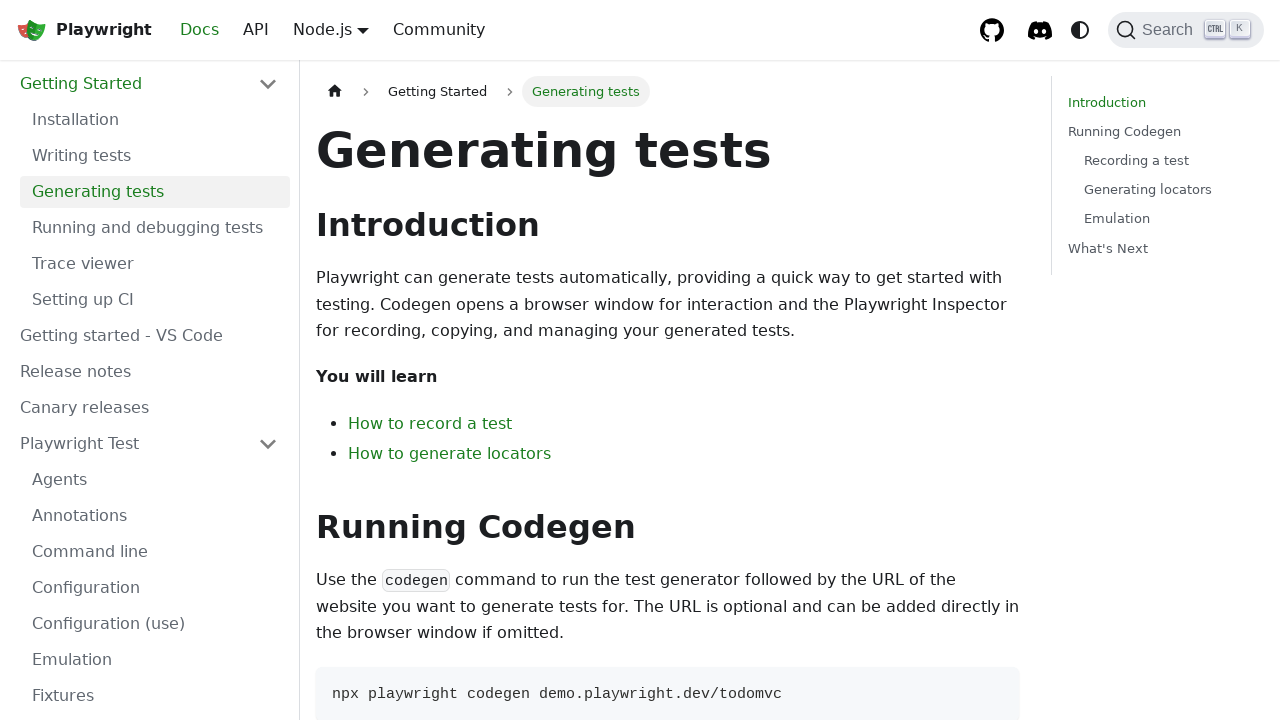

Navigated to codegen intro page
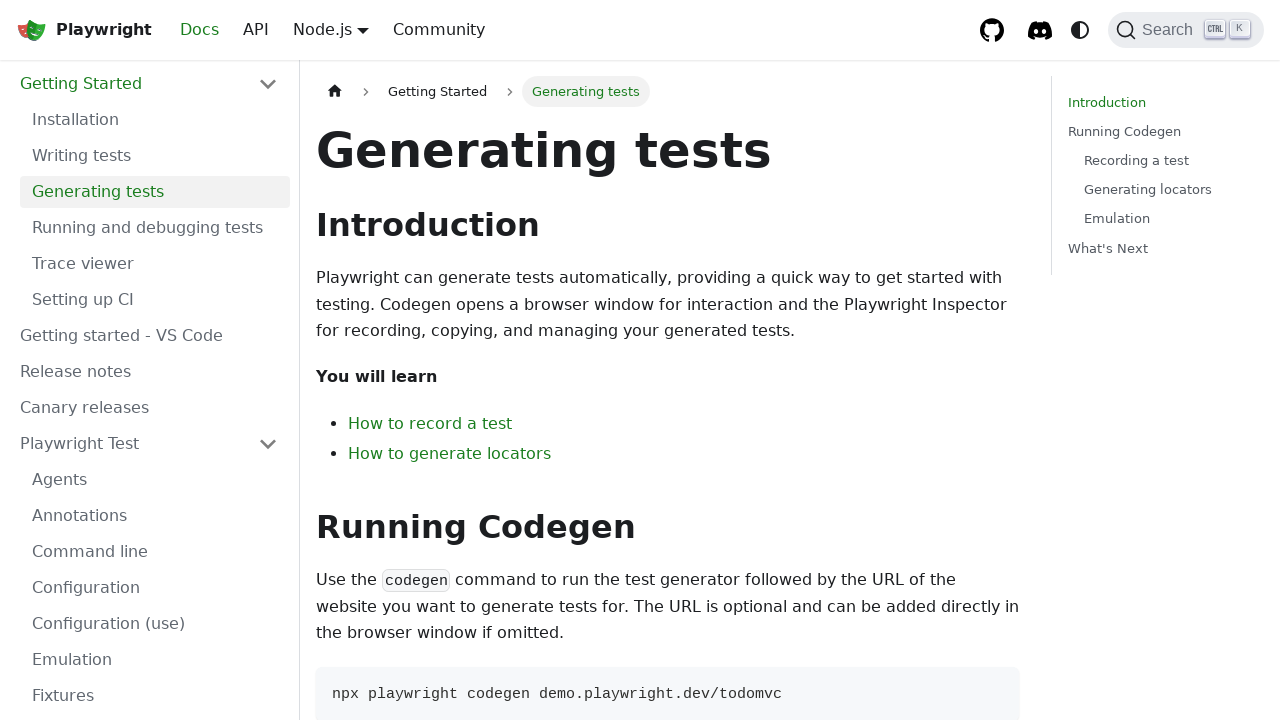

Clicked on Setting up CI link at (155, 300) on internal:role=link[name="Setting up CI"i]
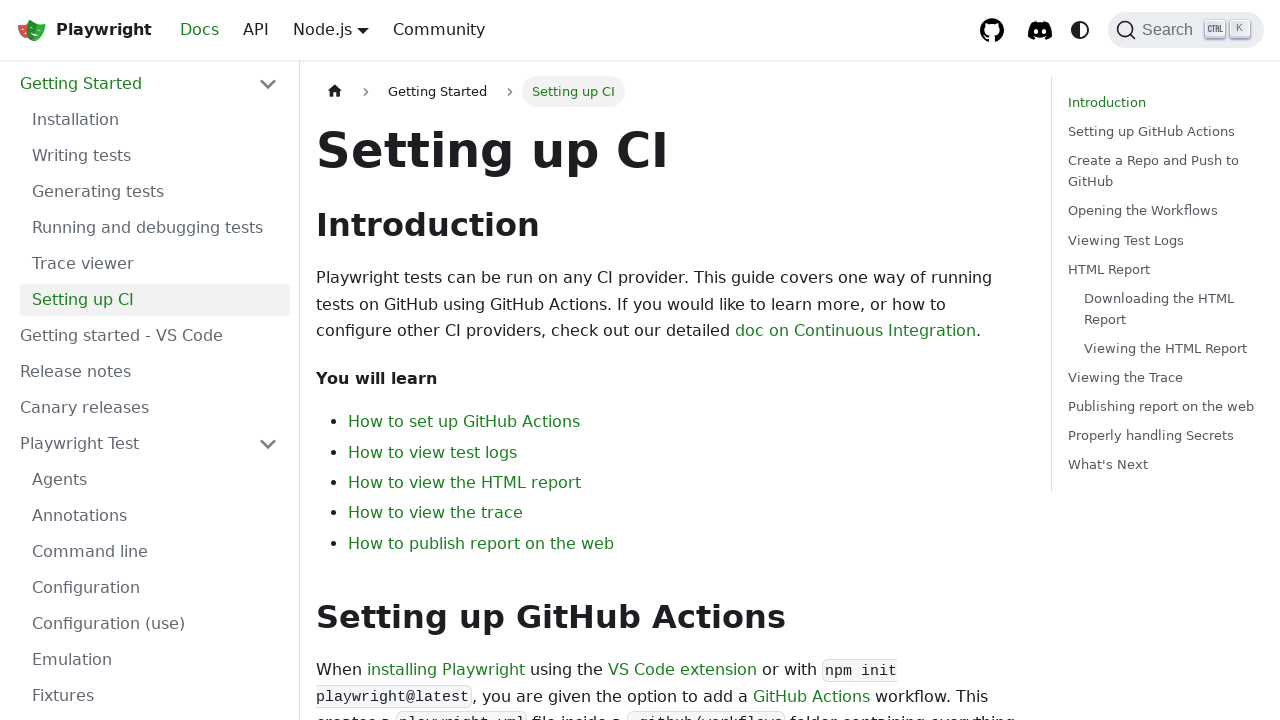

Navigated to CI intro page
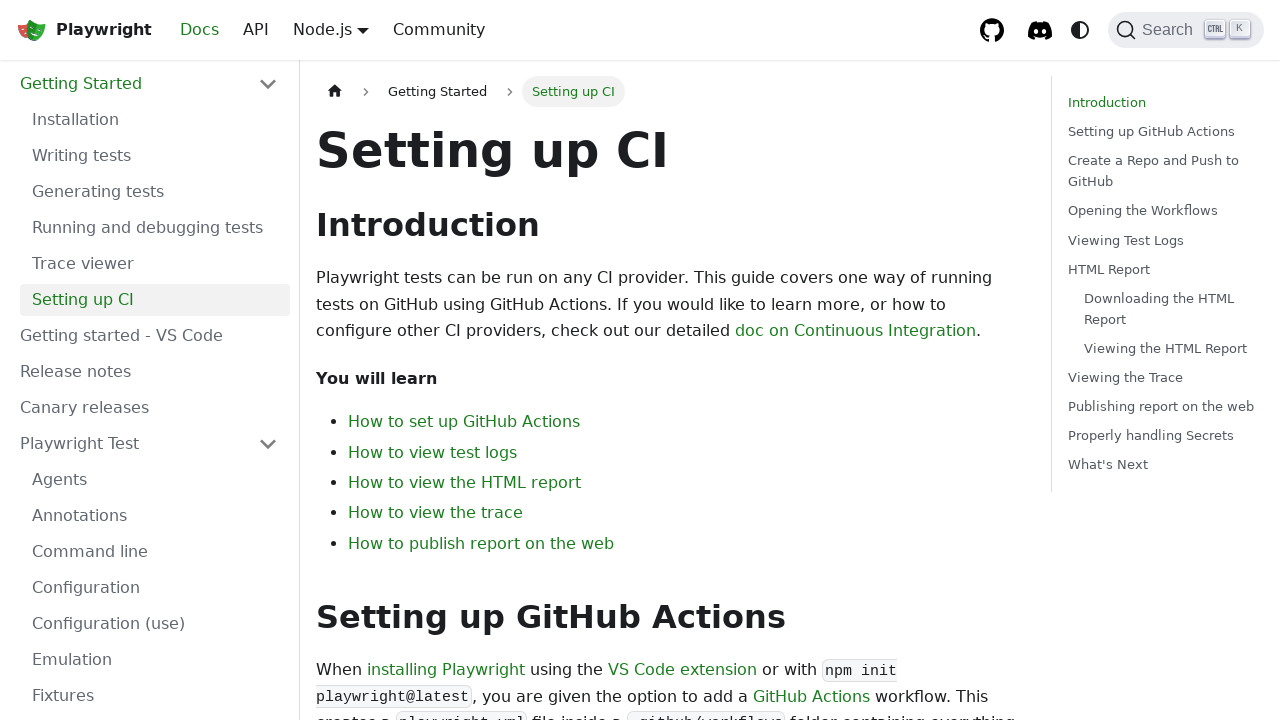

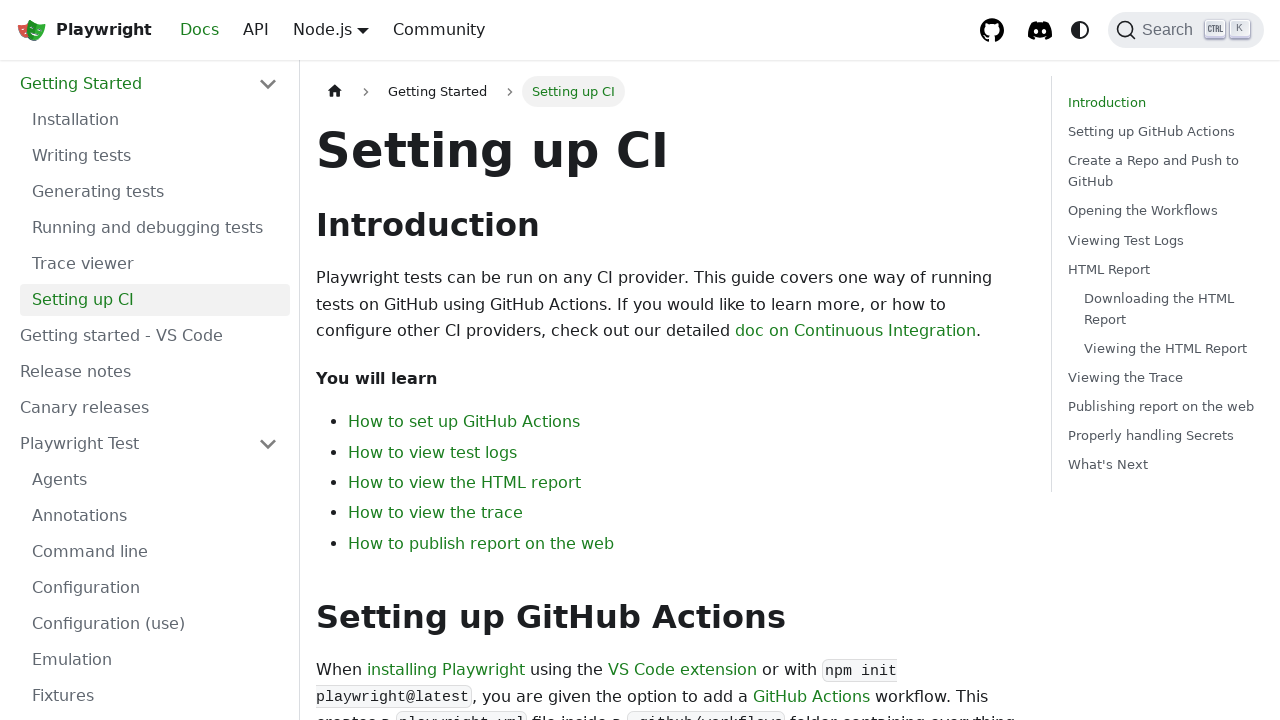